Navigates to a demo automation testing site's Alerts page and hovers over the "SwitchTo" navigation element

Starting URL: https://demo.automationtesting.in/Alerts.html

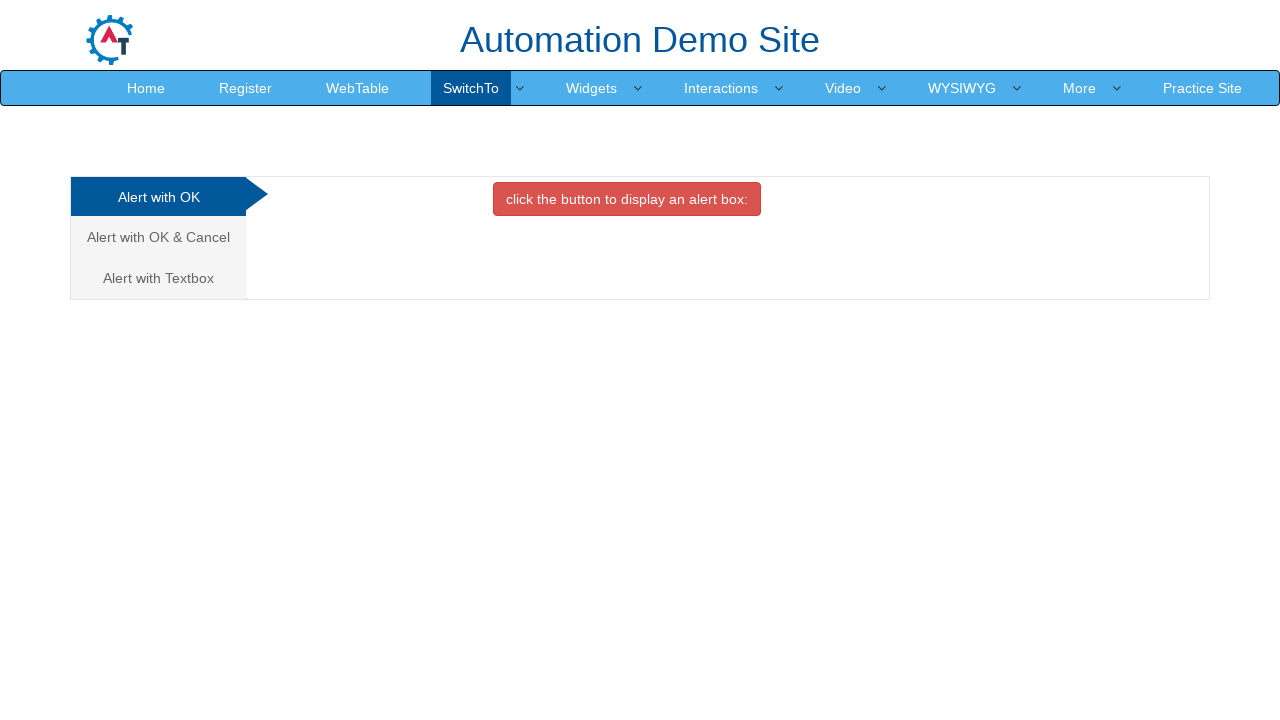

Navigated to Alerts page at https://demo.automationtesting.in/Alerts.html
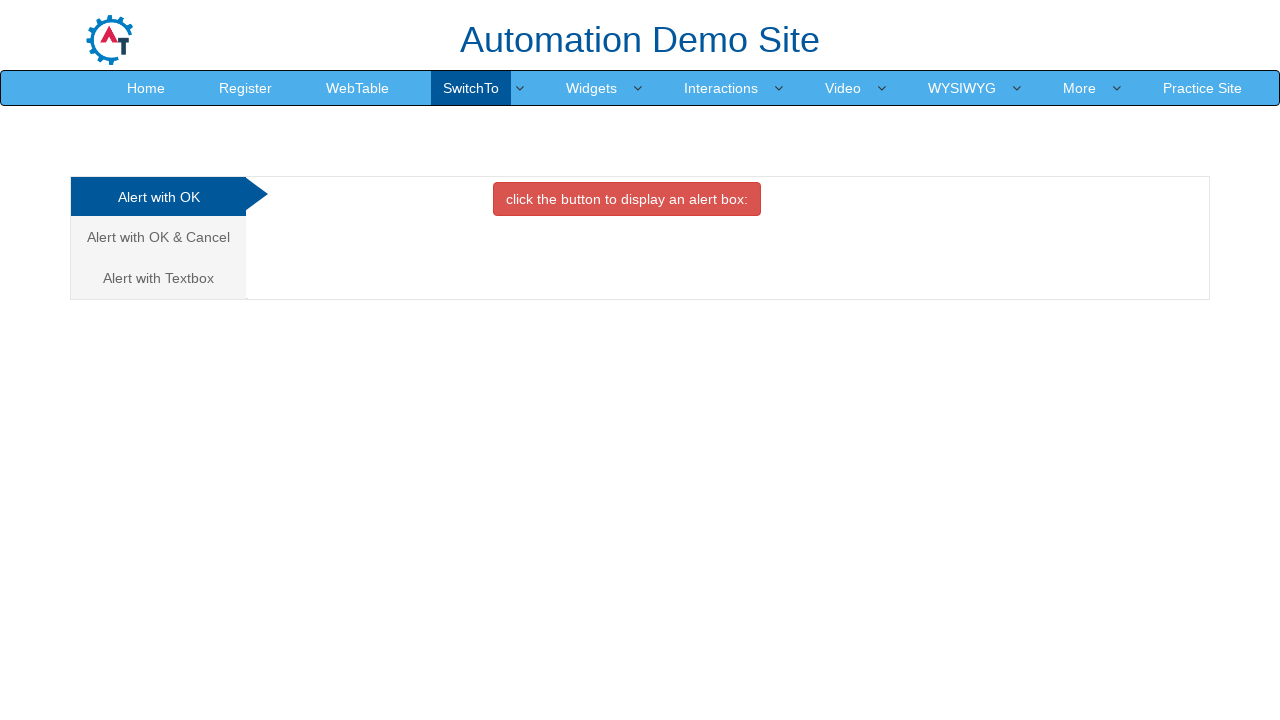

Hovered over 'SwitchTo' navigation element at (471, 88) on xpath=//a[text()='SwitchTo']
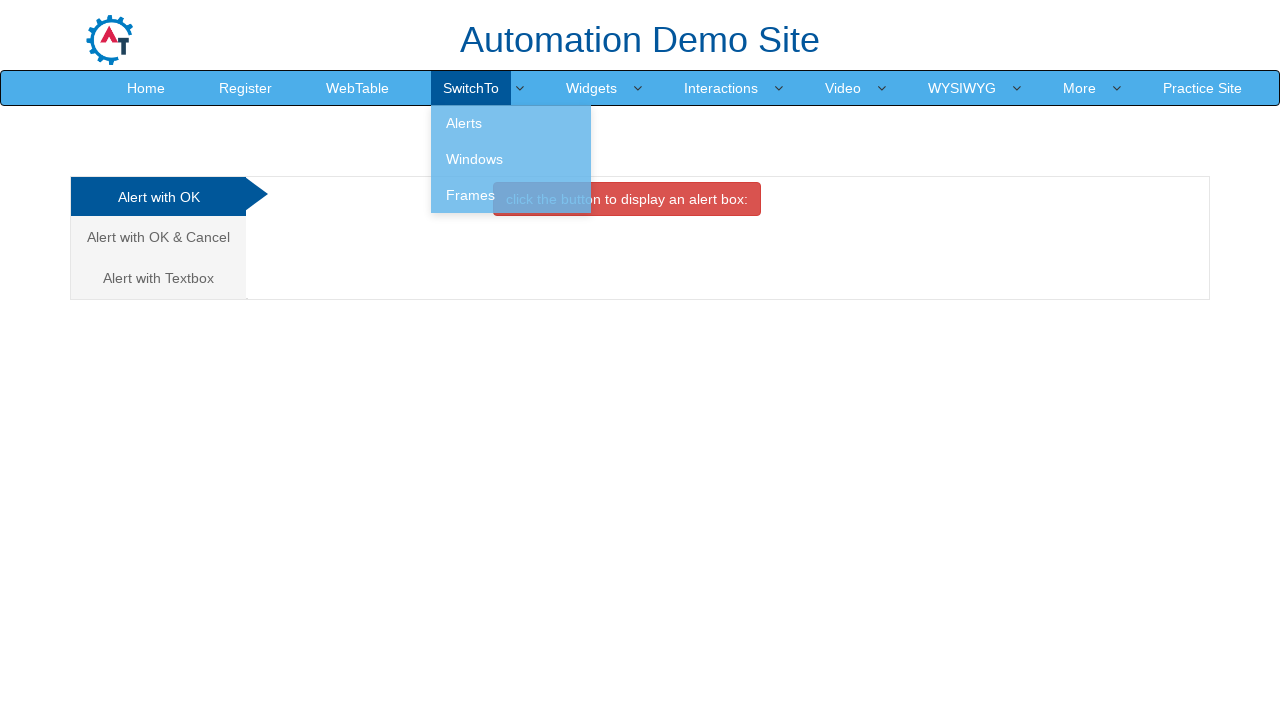

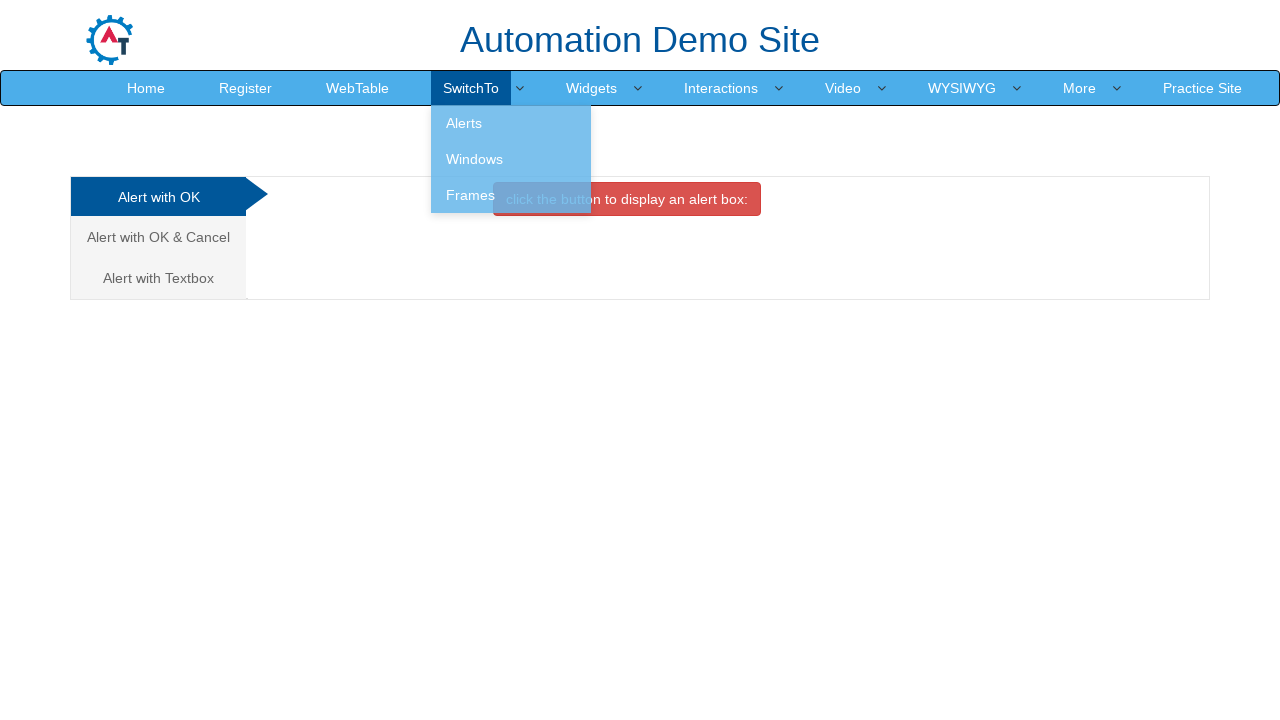